Tests theme toggle functionality and search dialog on Katalon documentation site by switching between light/dark themes and opening search with keyboard shortcut

Starting URL: https://docs.katalon.com/

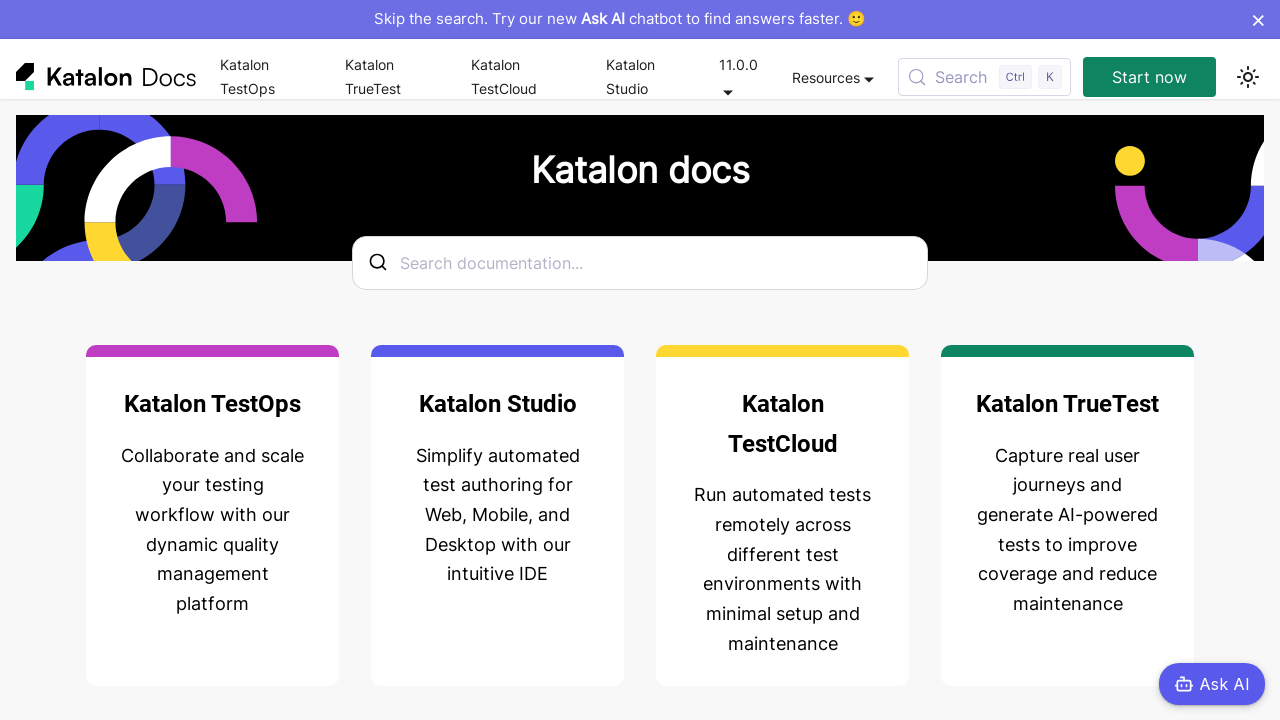

Retrieved initial theme attribute from html element
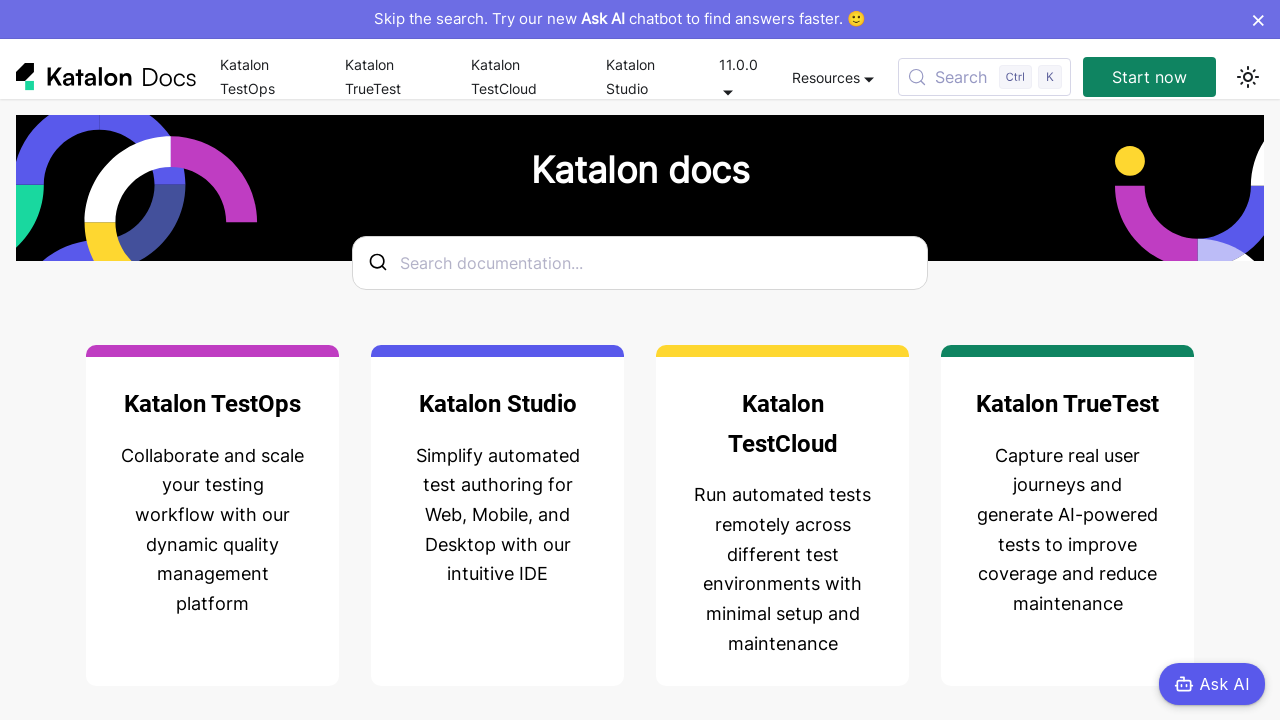

Verified initial theme is 'light'
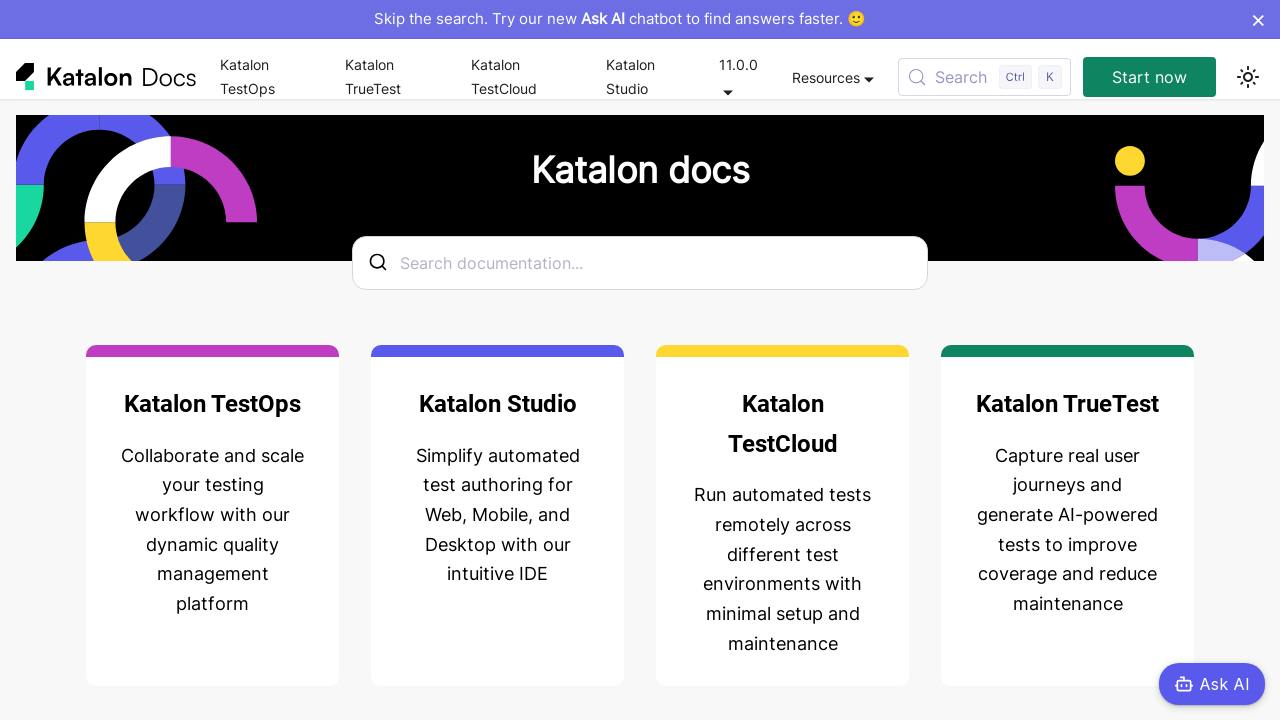

Clicked theme toggle button to switch to dark mode at (1248, 77) on button[class*='toggleButton']
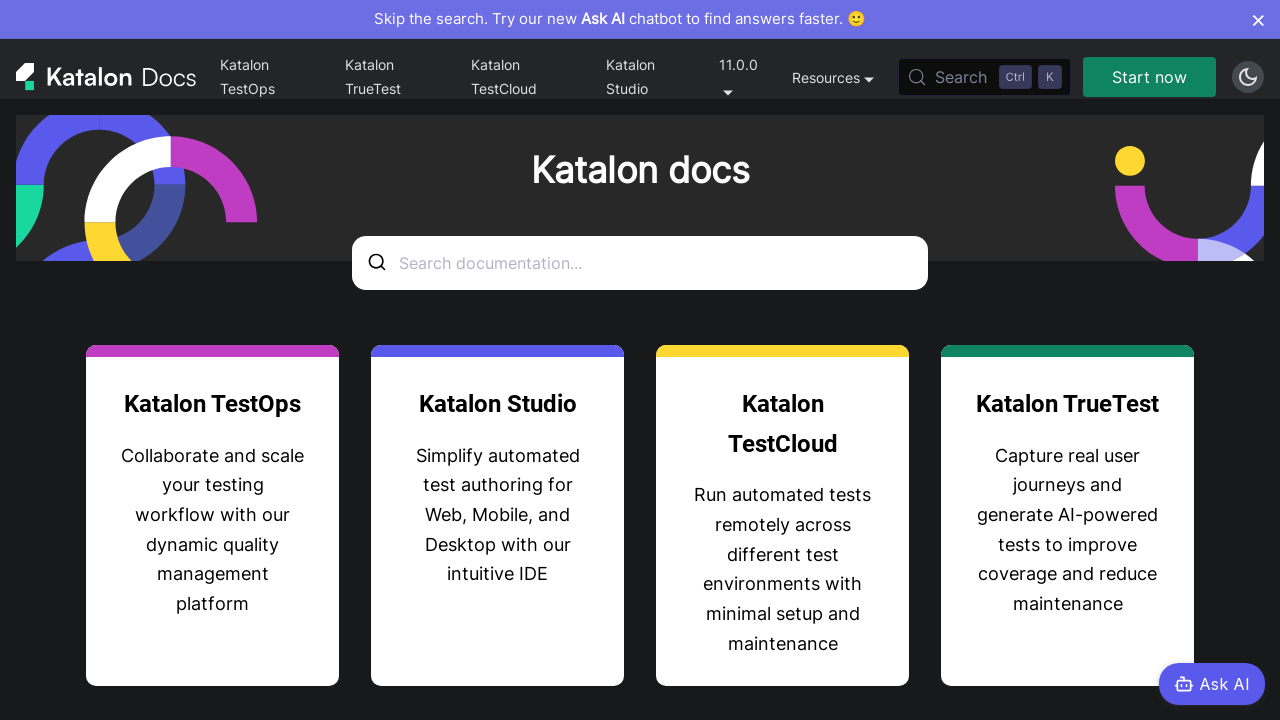

Retrieved updated theme attribute after toggle
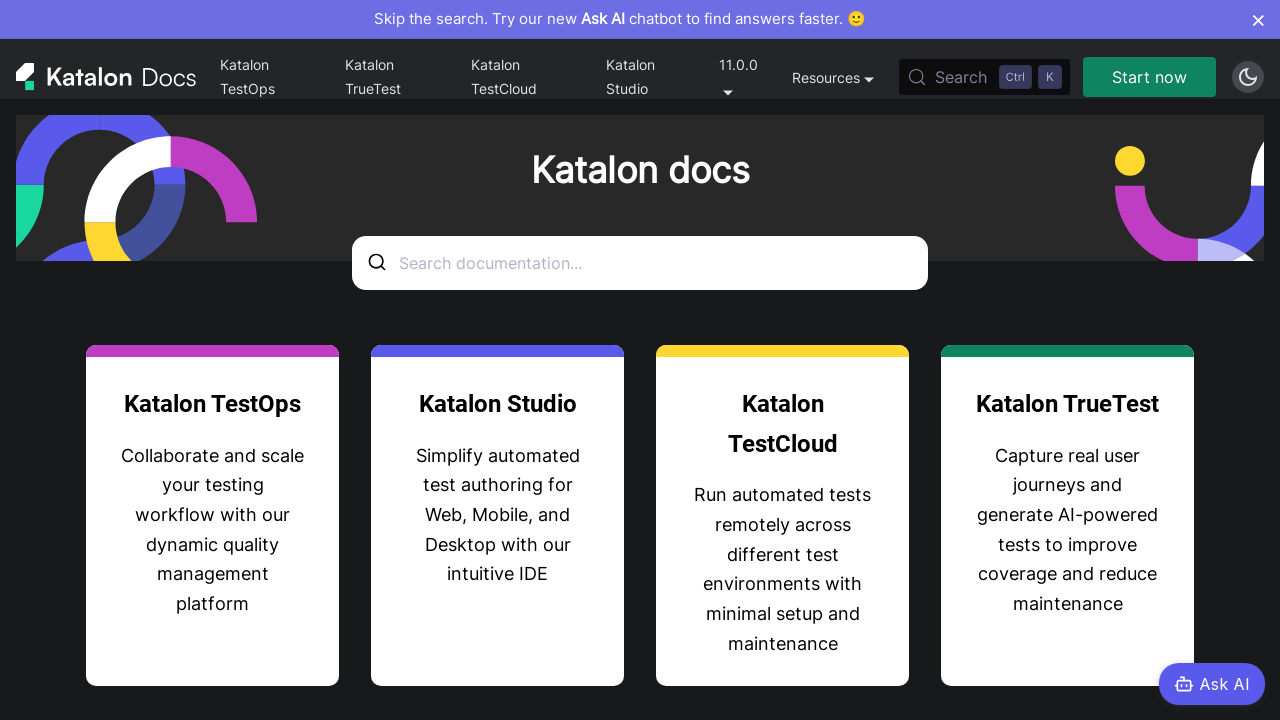

Verified theme changed to 'dark'
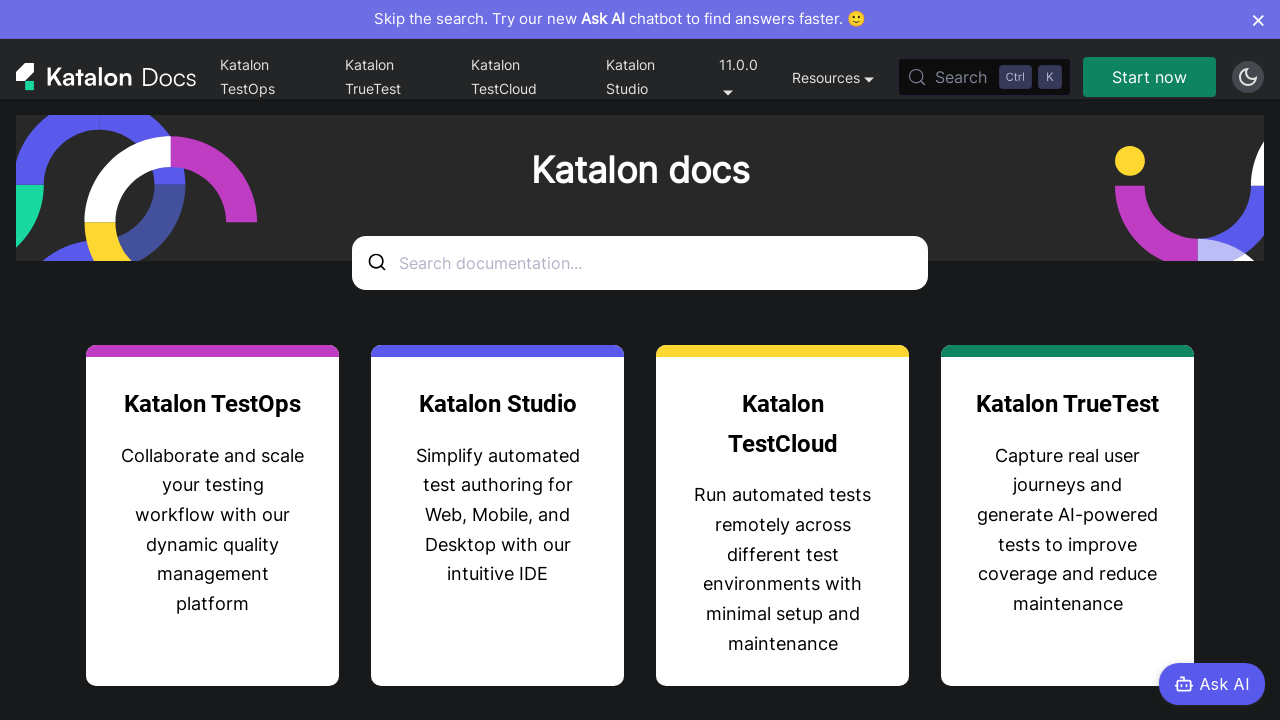

Pressed Ctrl+K keyboard shortcut to open search dialog
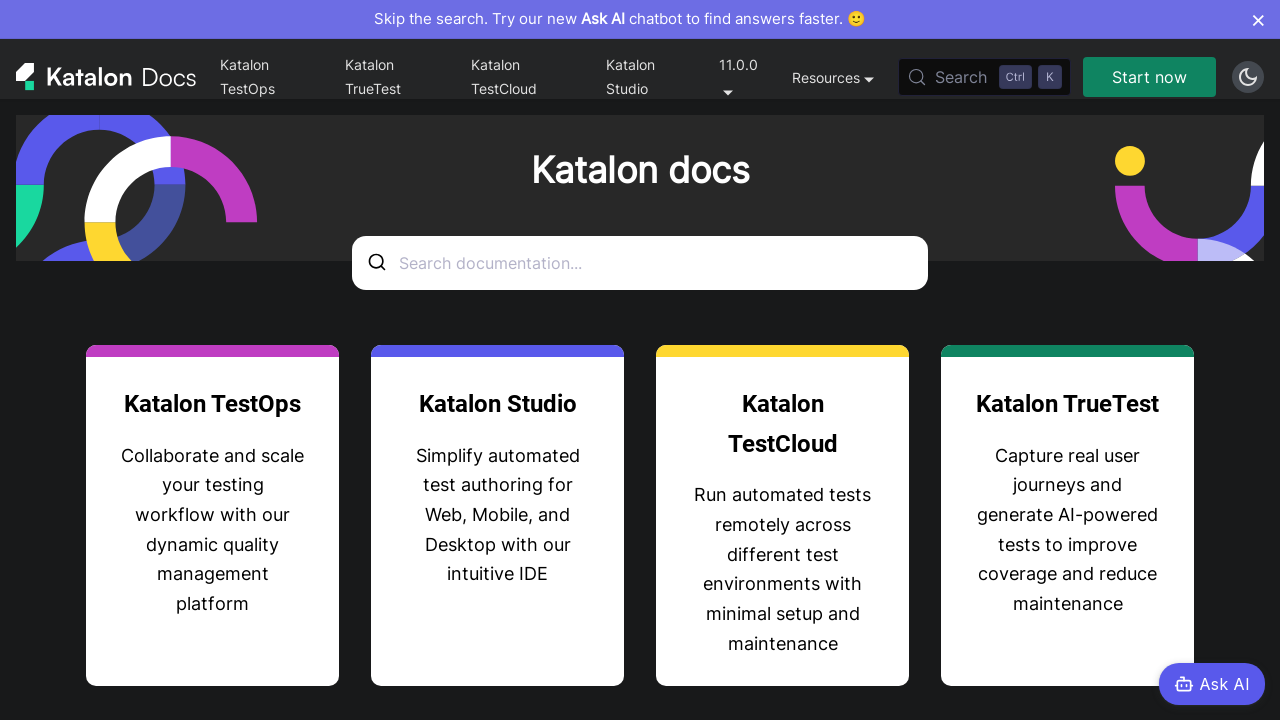

Search dialog appeared and is now visible
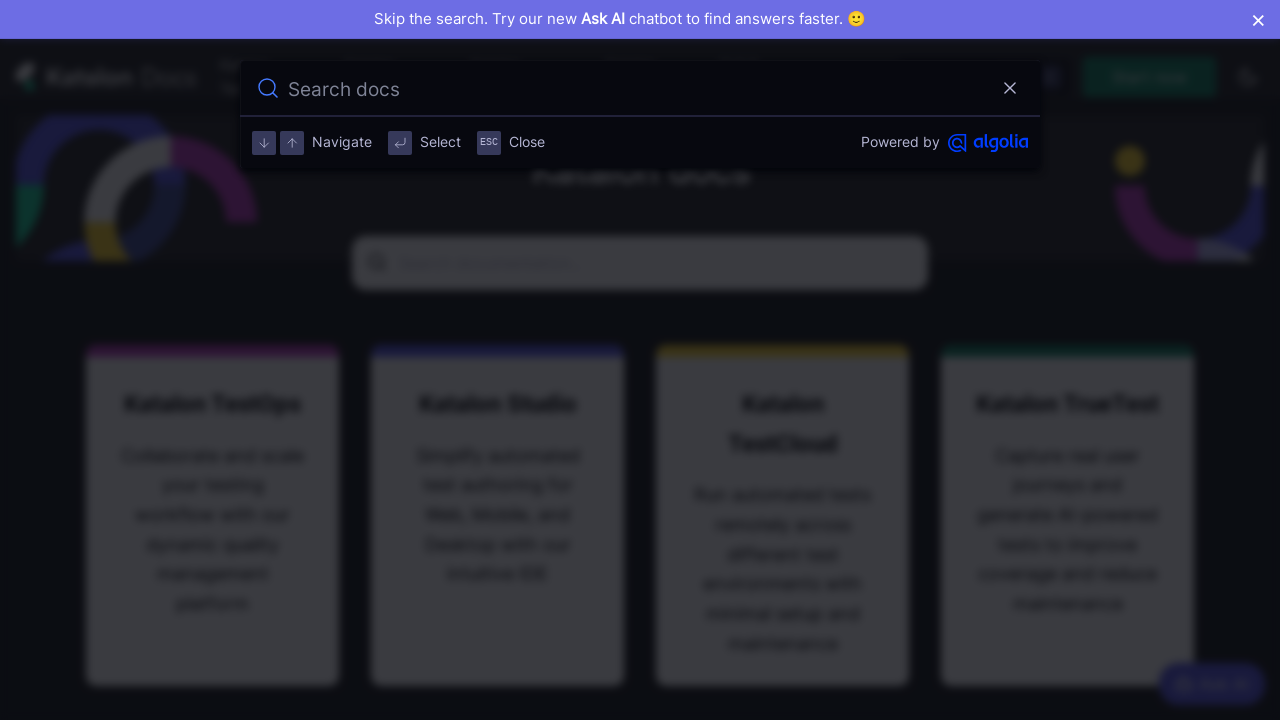

Retrieved type attribute from search input element
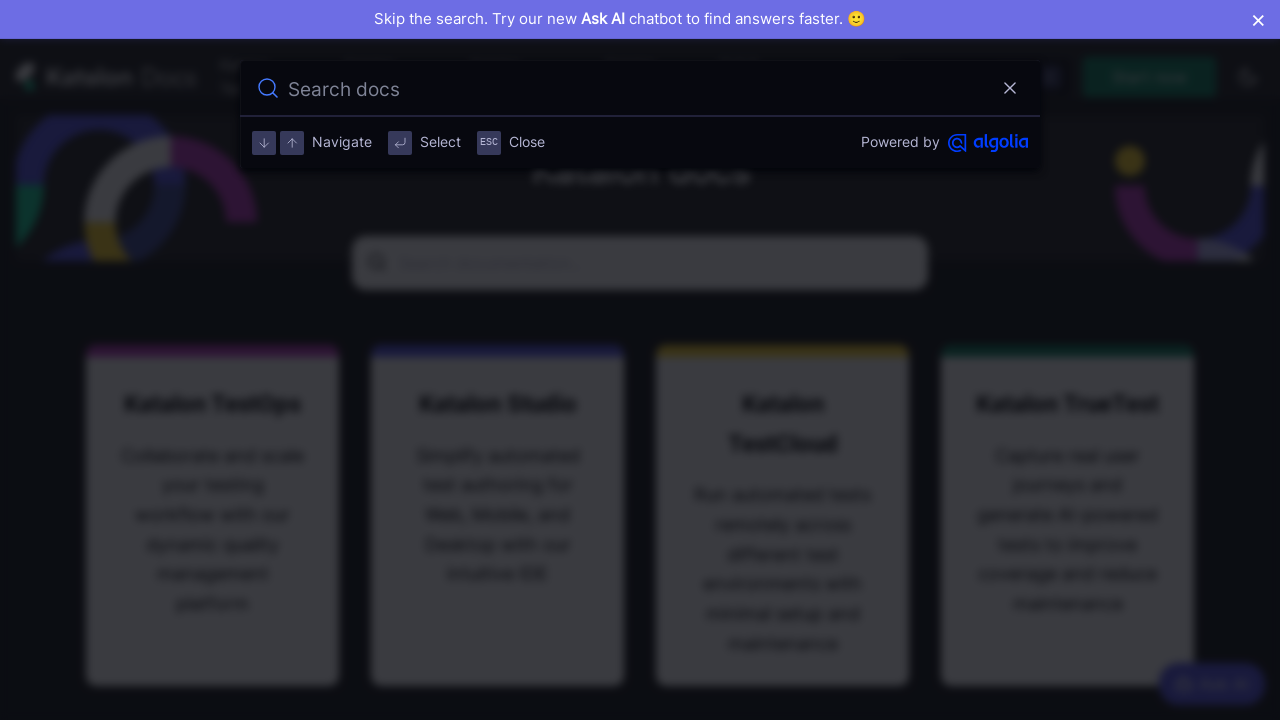

Verified search input type is 'search'
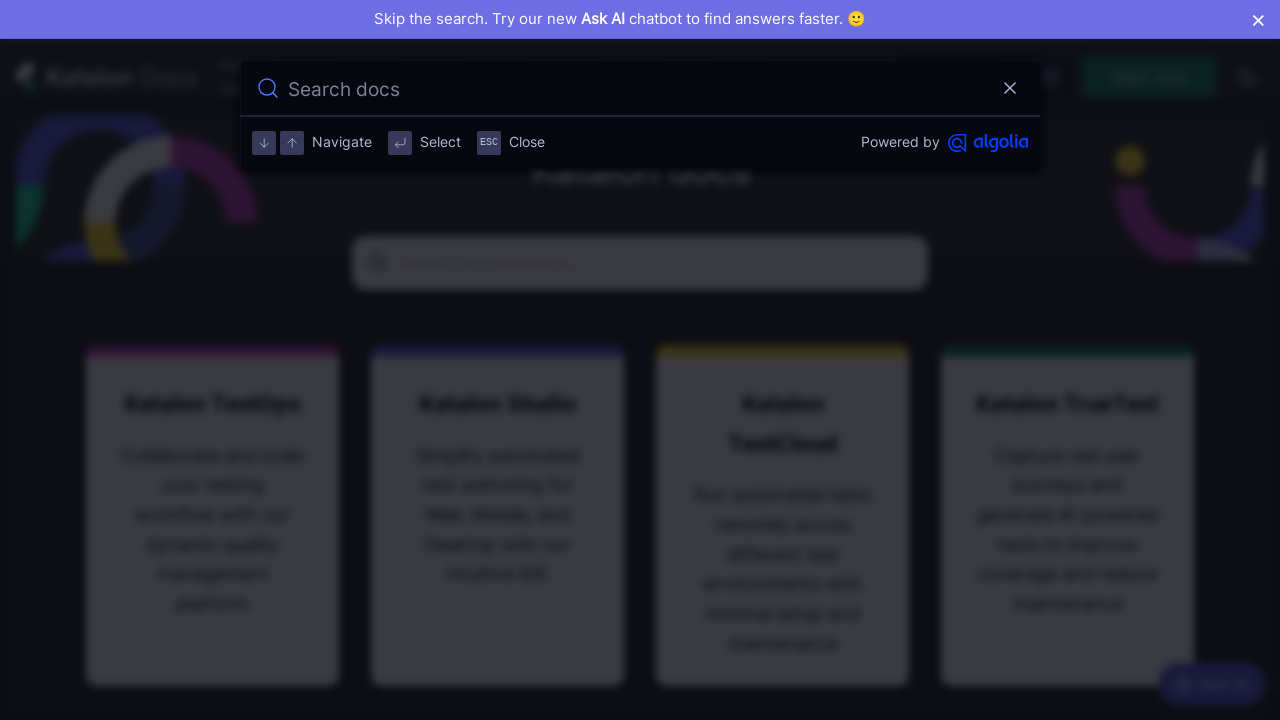

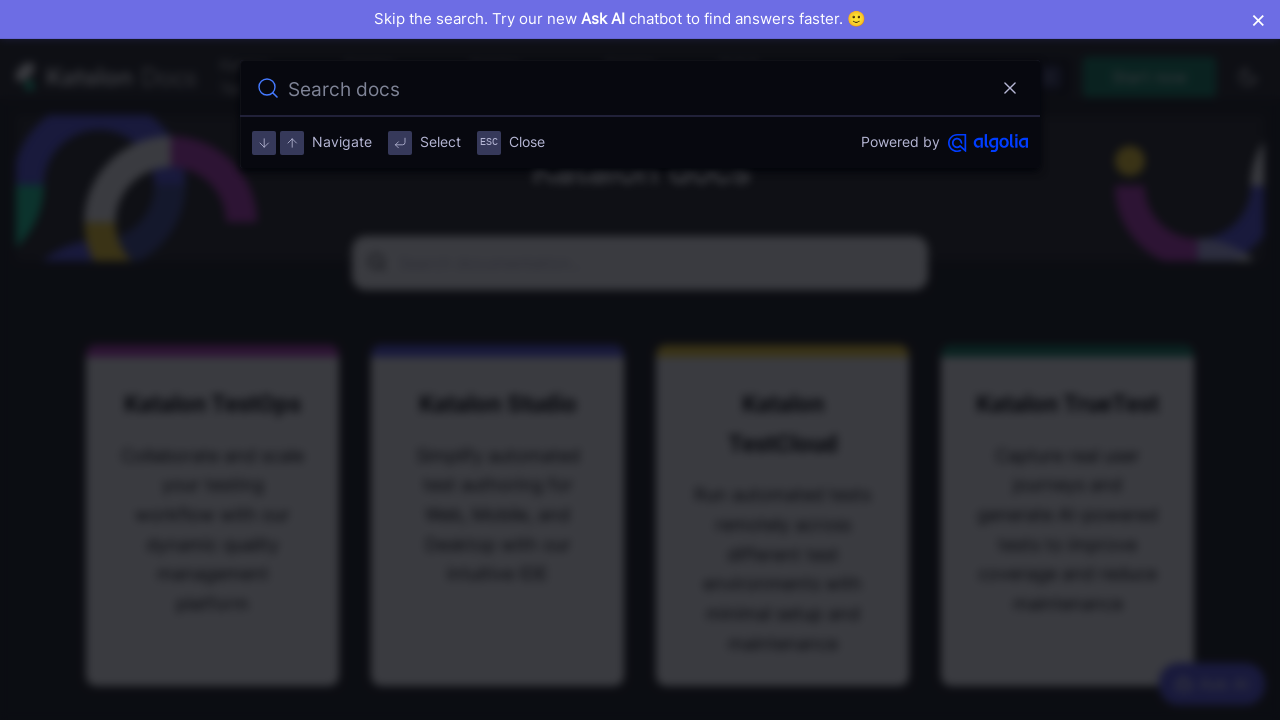